Tests dropdown selection by selecting an option using its index position and verifying the selection

Starting URL: https://the-internet.herokuapp.com/dropdown

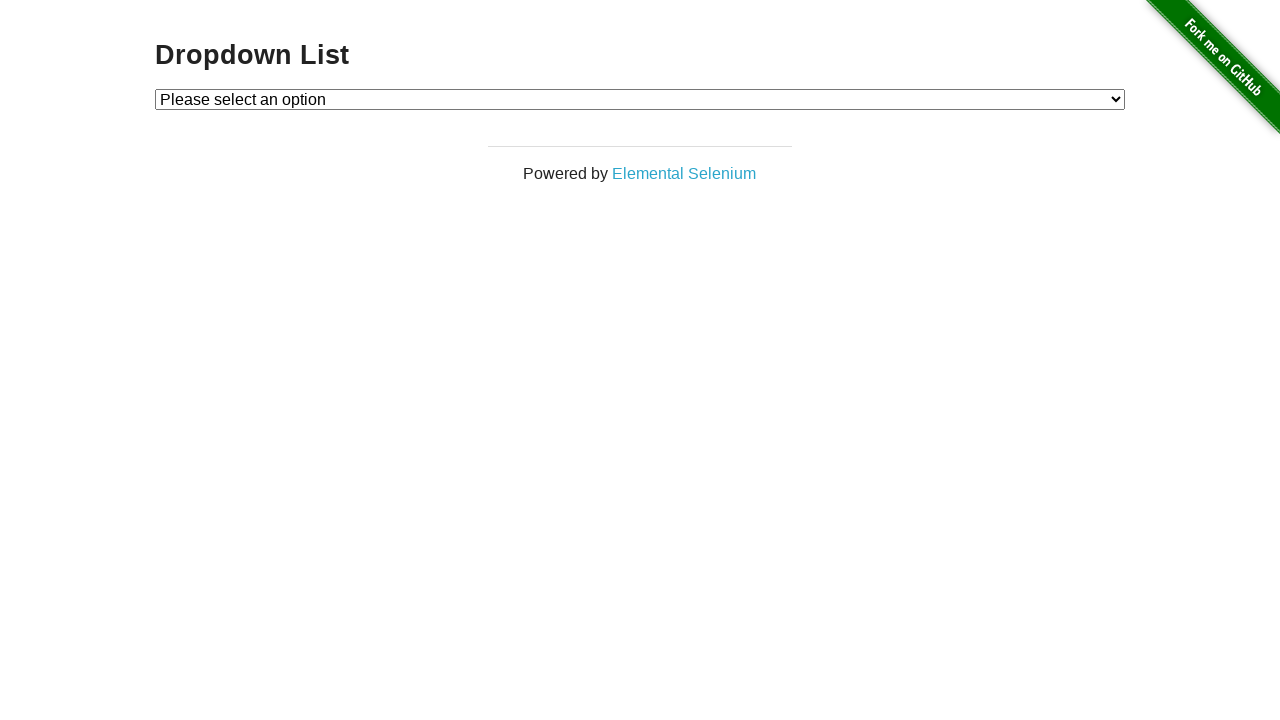

Selected dropdown option at index 2 on #dropdown
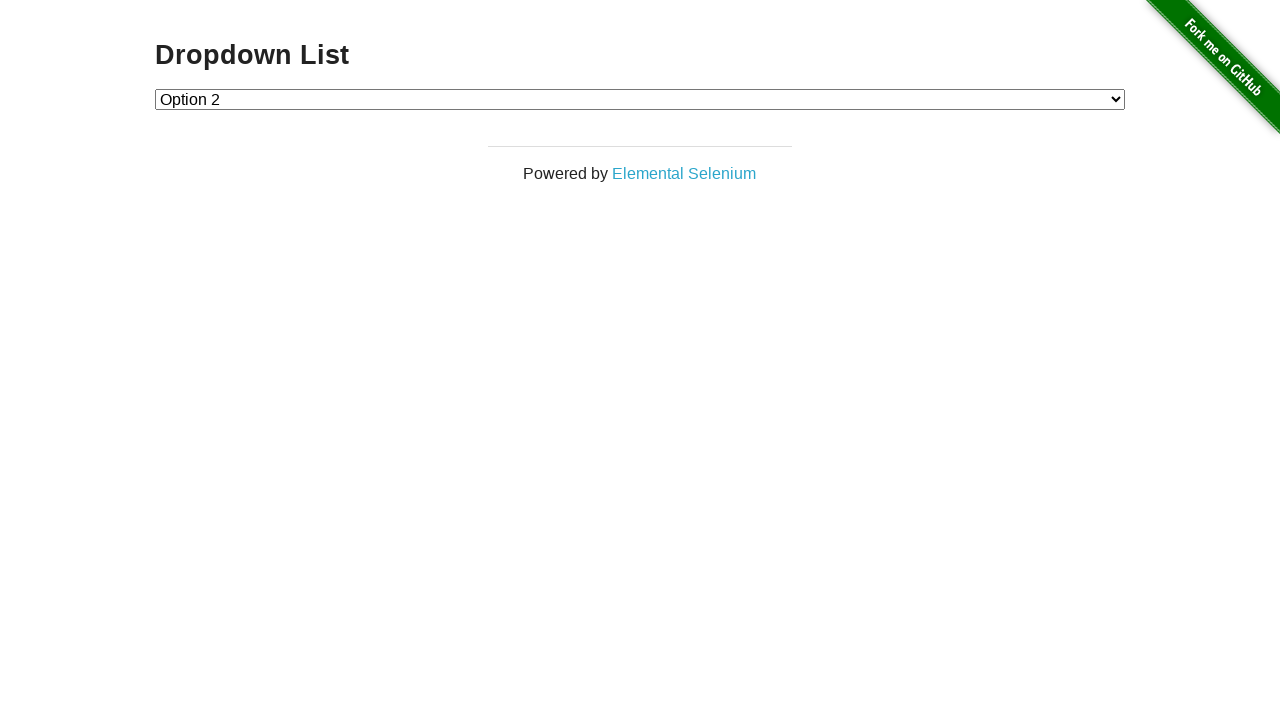

Retrieved selected dropdown value
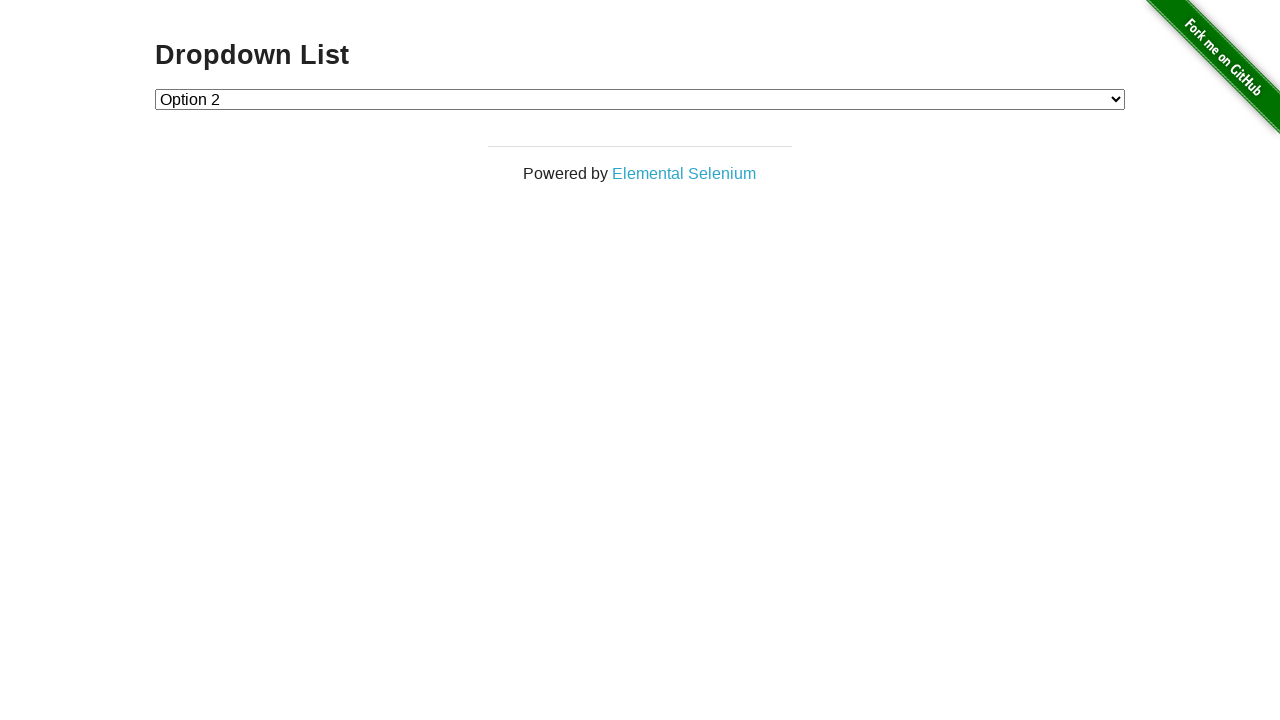

Verified that dropdown selection equals '2'
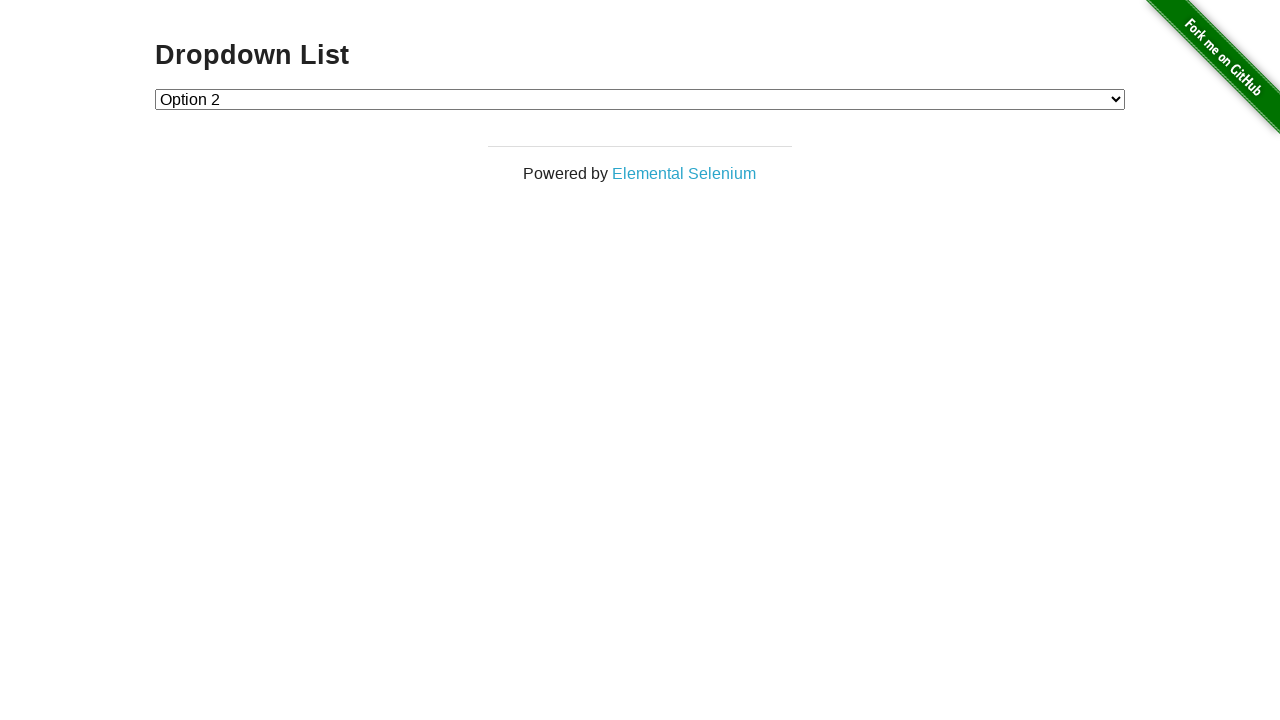

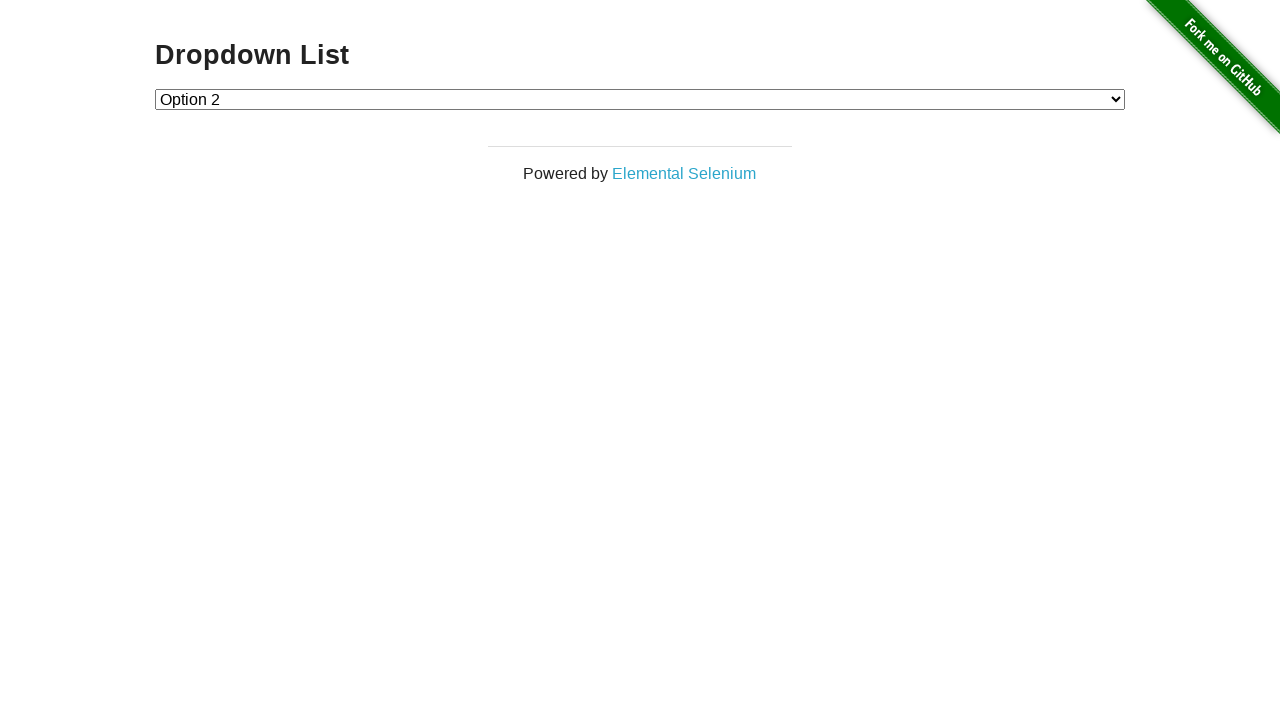